Tests radio button selection functionality by checking if radio buttons are selected, displayed, and enabled before clicking them

Starting URL: https://demoqa.com/radio-button

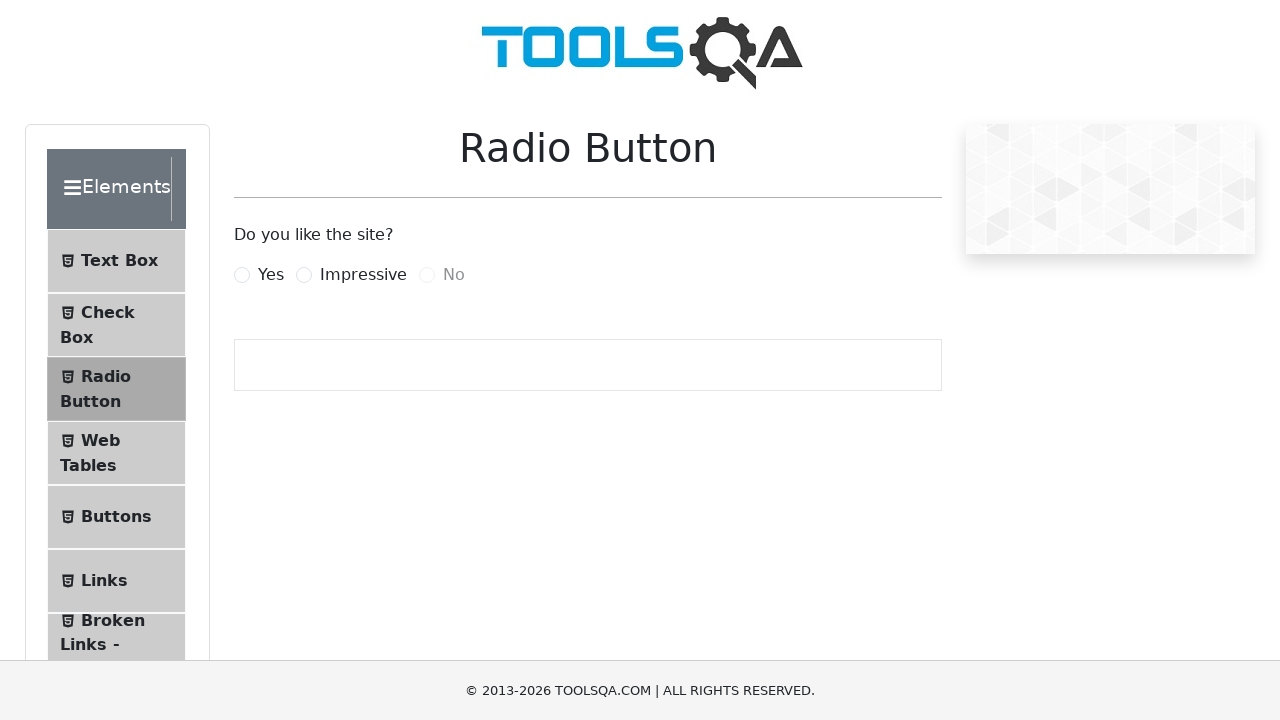

Located 'Yes' radio button element
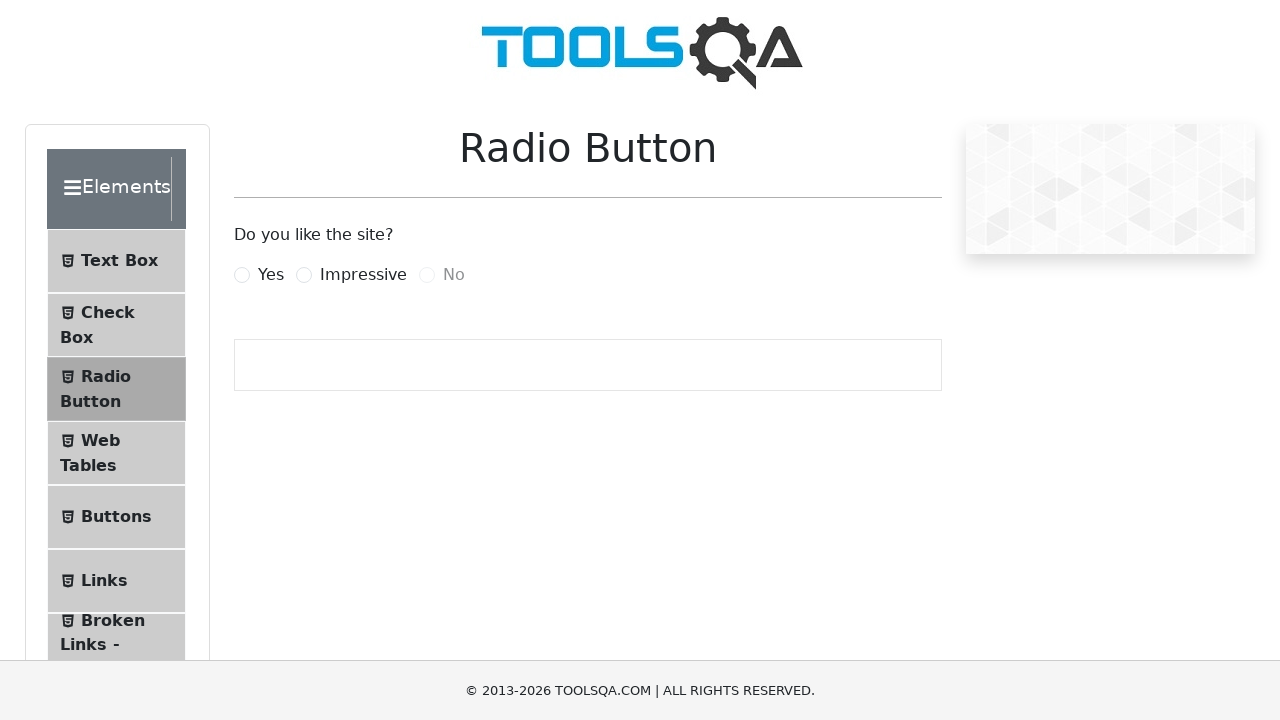

'Yes' radio button is not checked
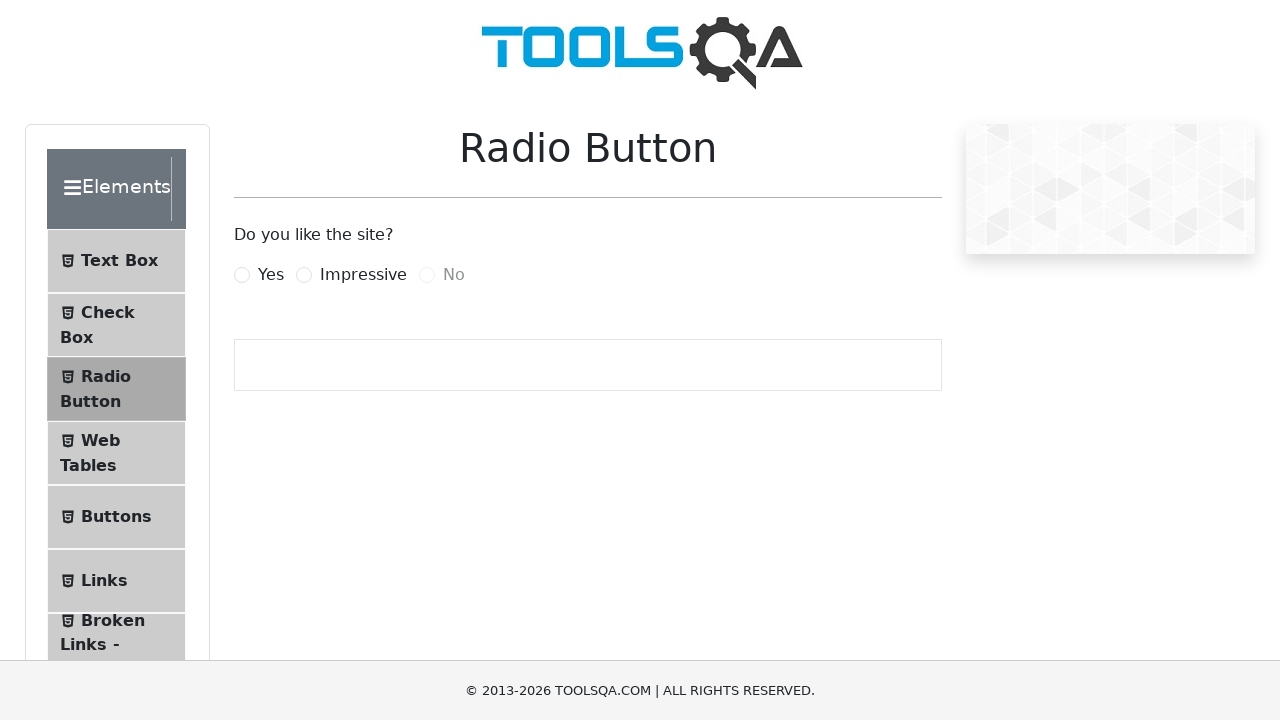

Clicked label for 'Yes' radio button at (271, 275) on label[for='yesRadio']
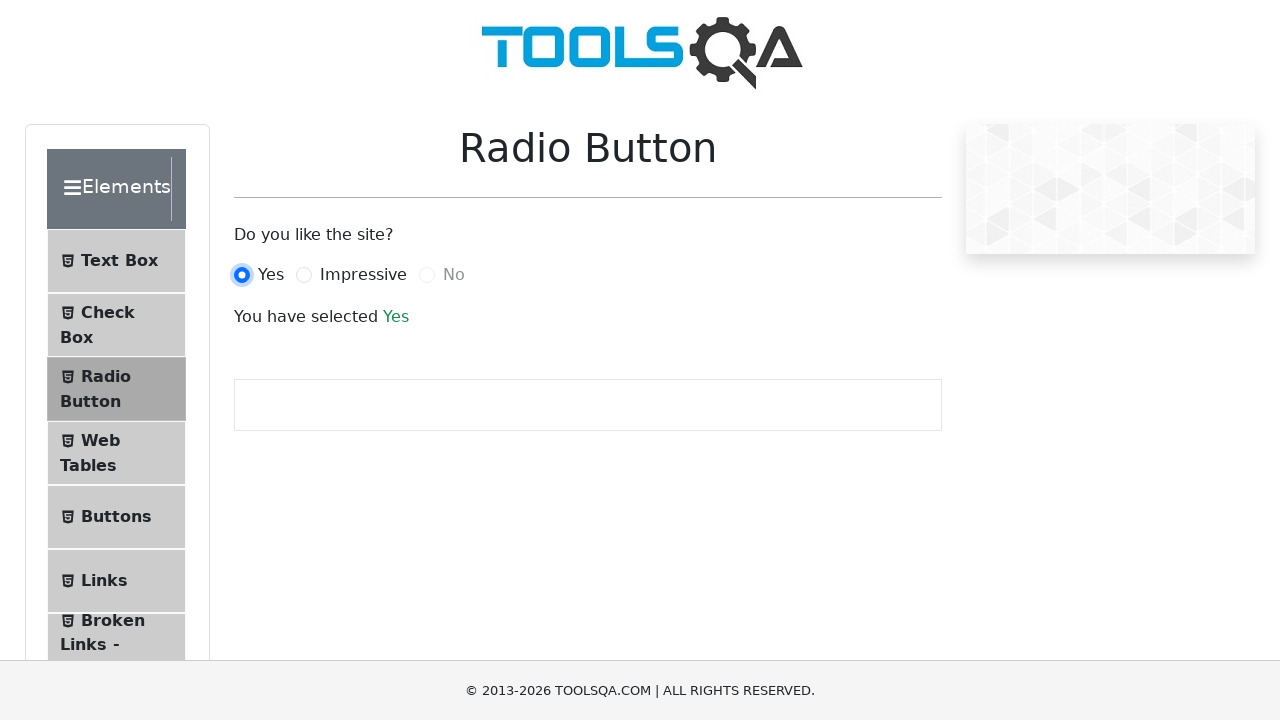

Located 'Impressive' radio button element
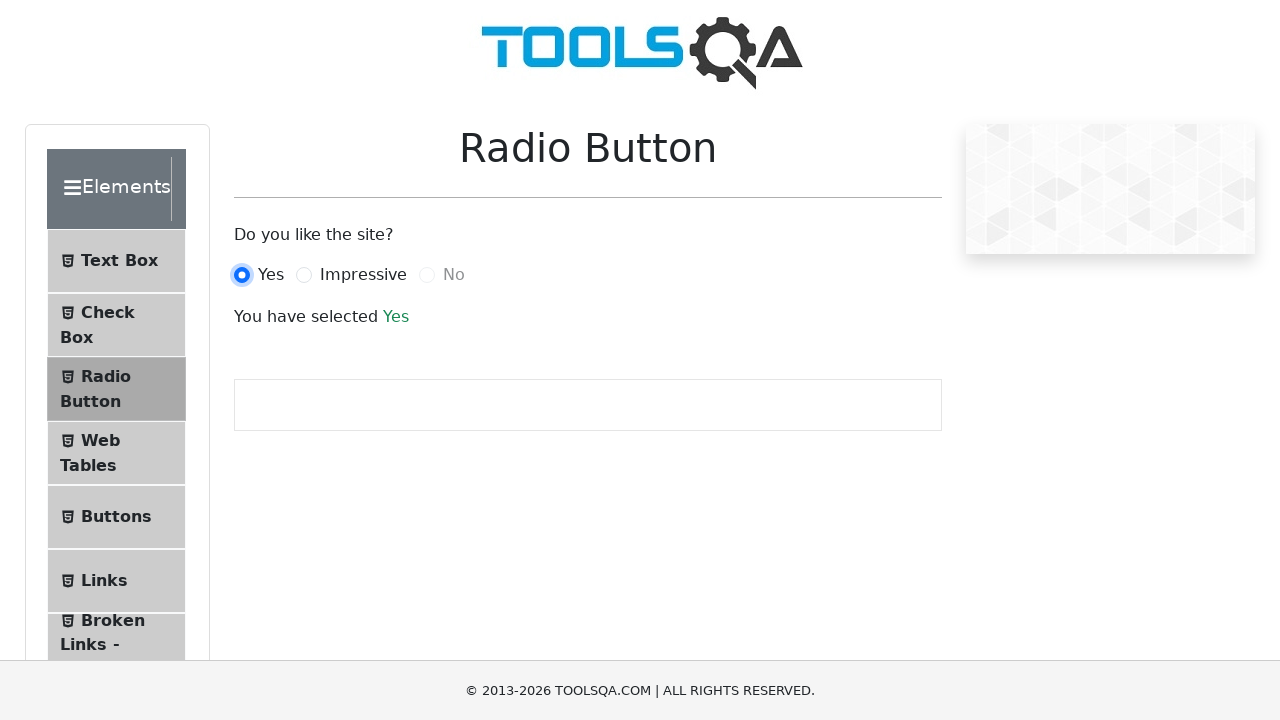

'Impressive' radio button is visible
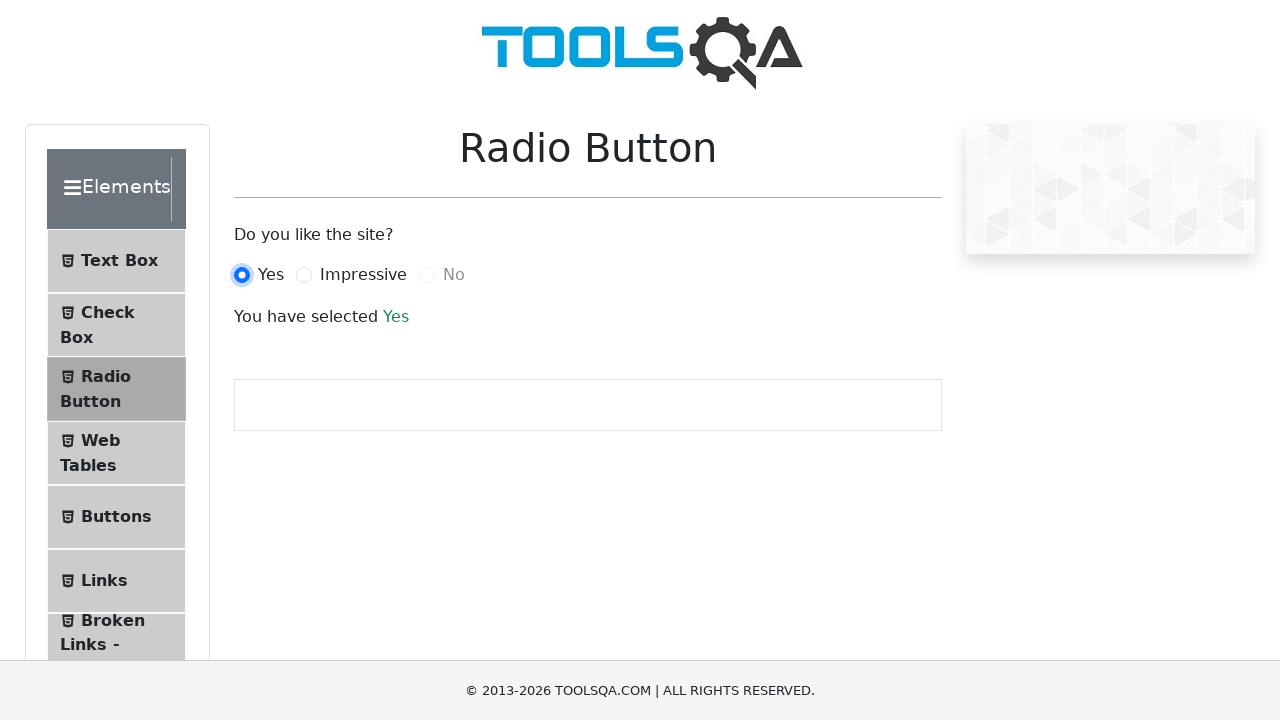

Clicked label for 'Impressive' radio button at (363, 275) on label[for='impressiveRadio']
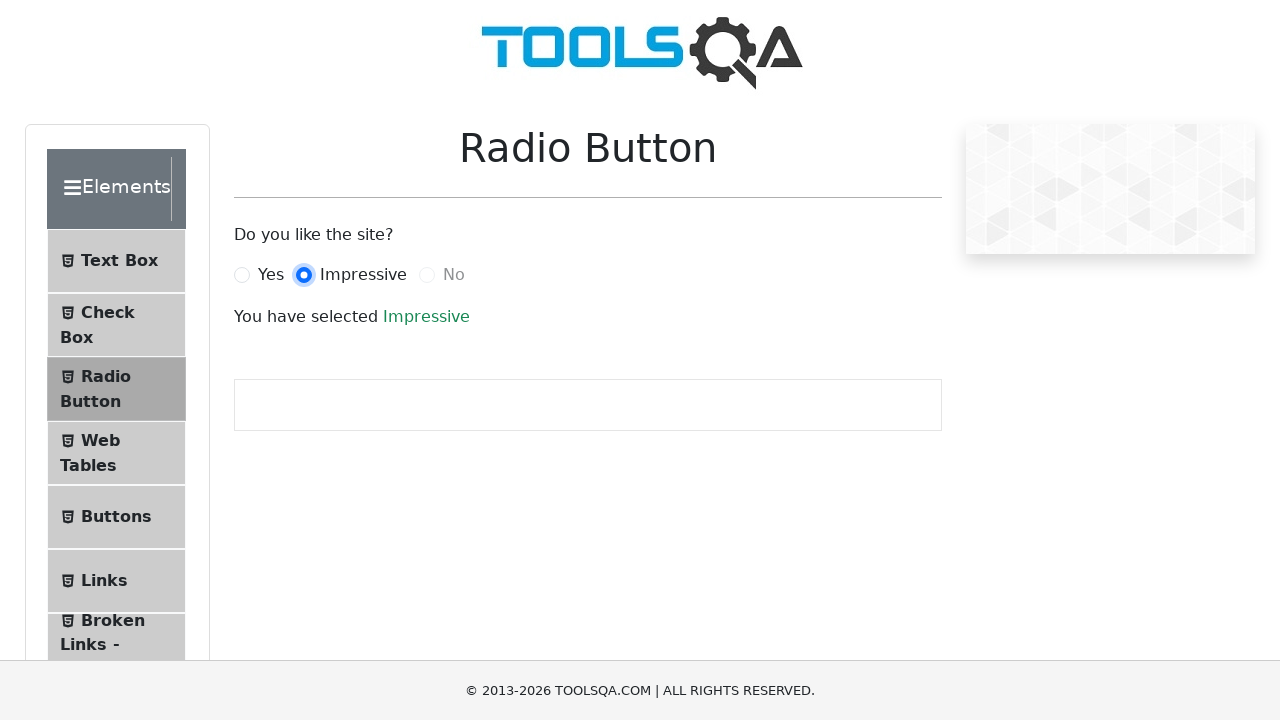

Located 'No' radio button element
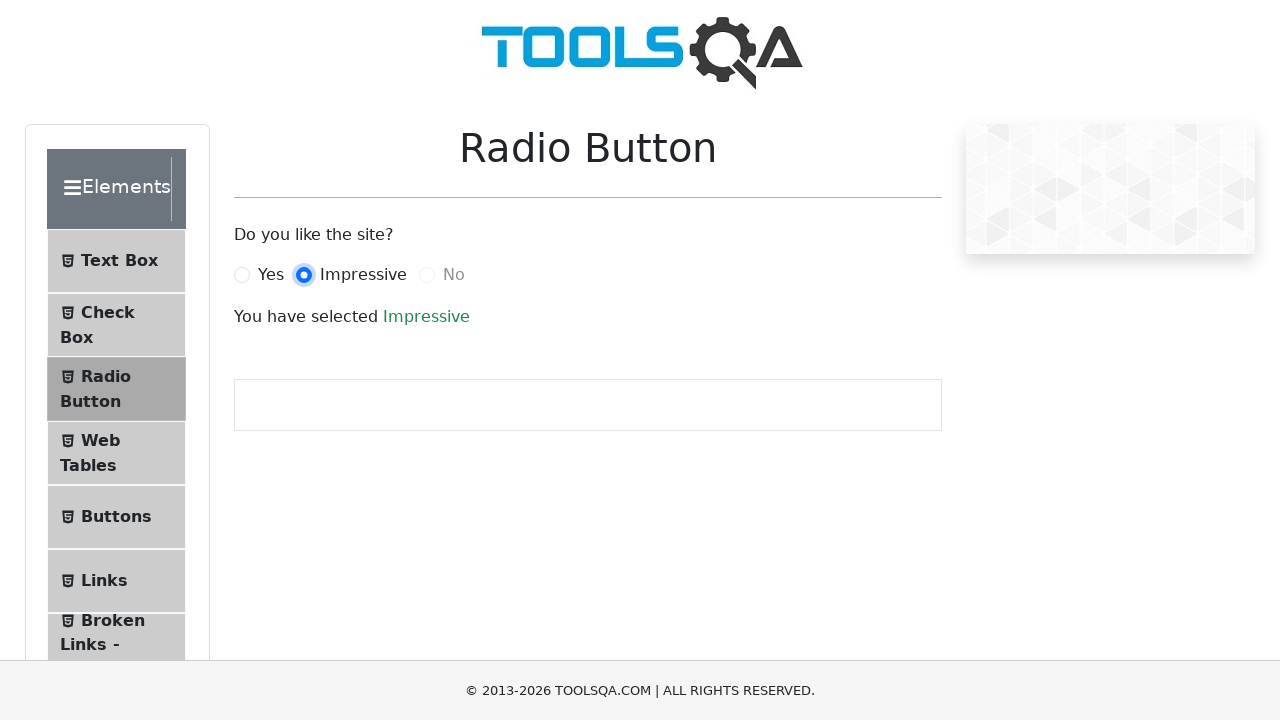

'No' radio button is disabled and cannot be clicked
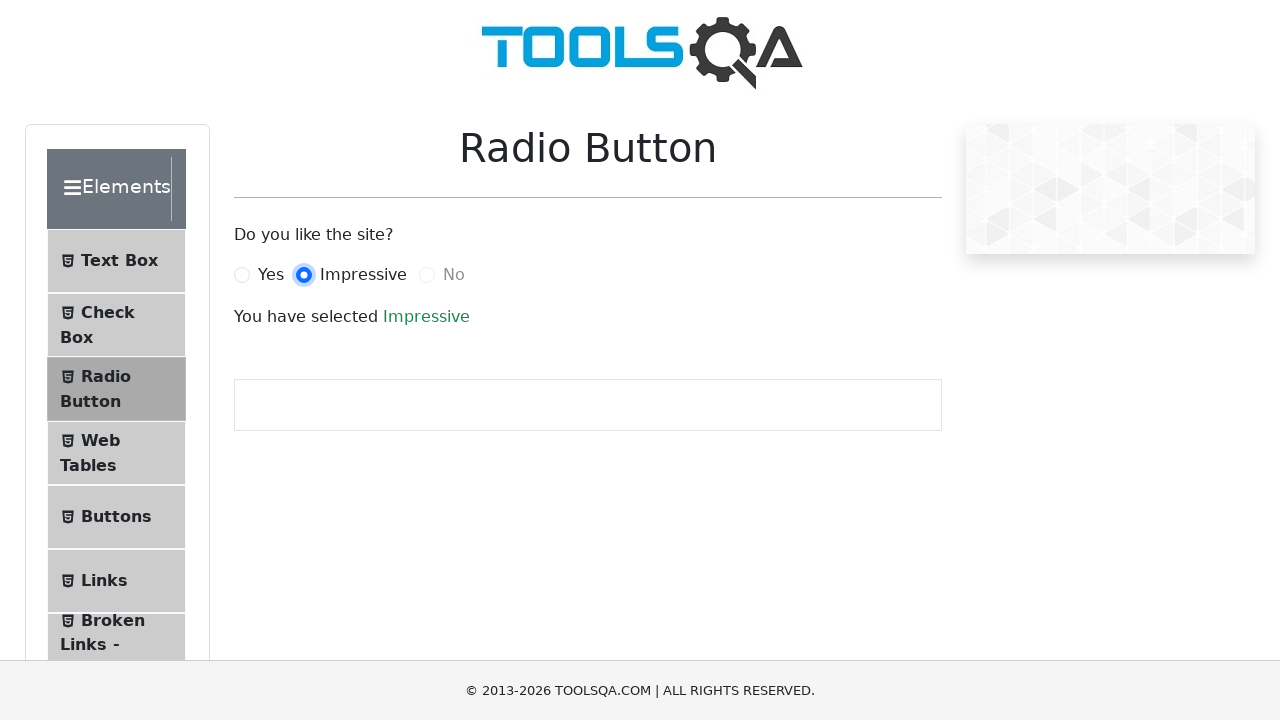

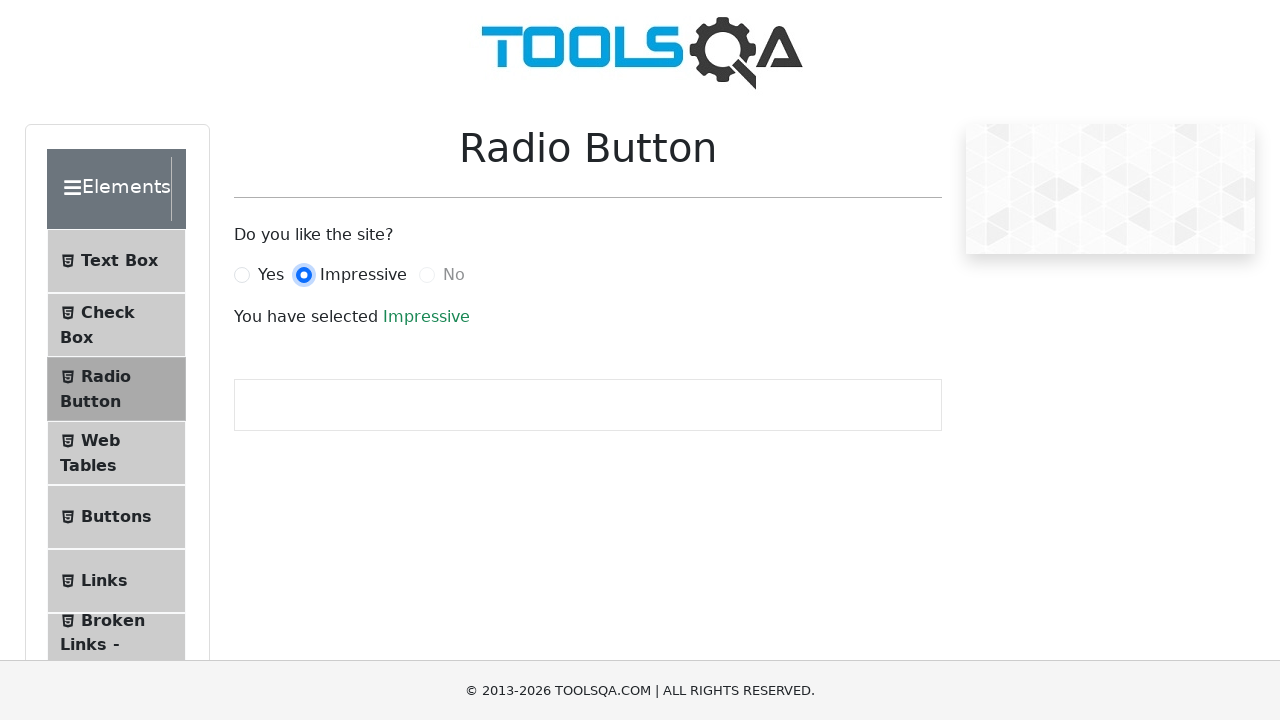